Tests dropdown functionality by selecting "Arizona" from a state dropdown menu and verifying the selection was successful

Starting URL: https://testcenter.techproeducation.com/index.php?page=dropdown

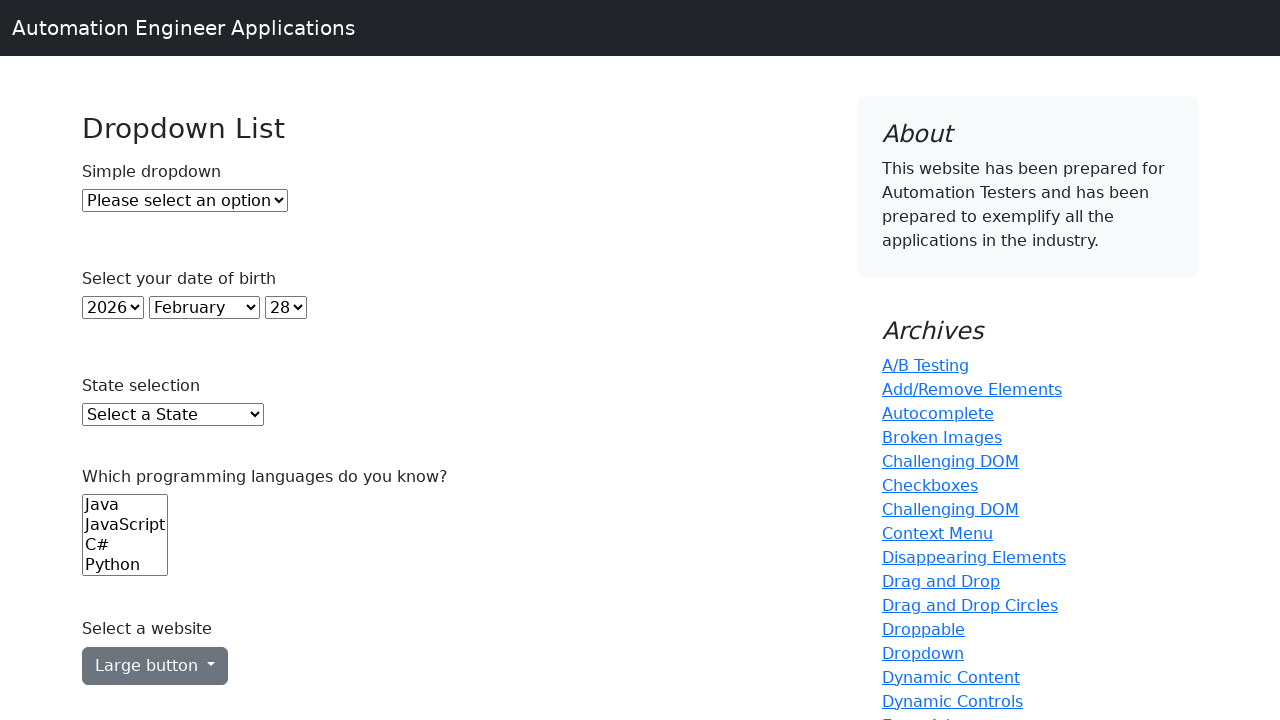

Selected 'Arizona' from the state dropdown menu on select#state
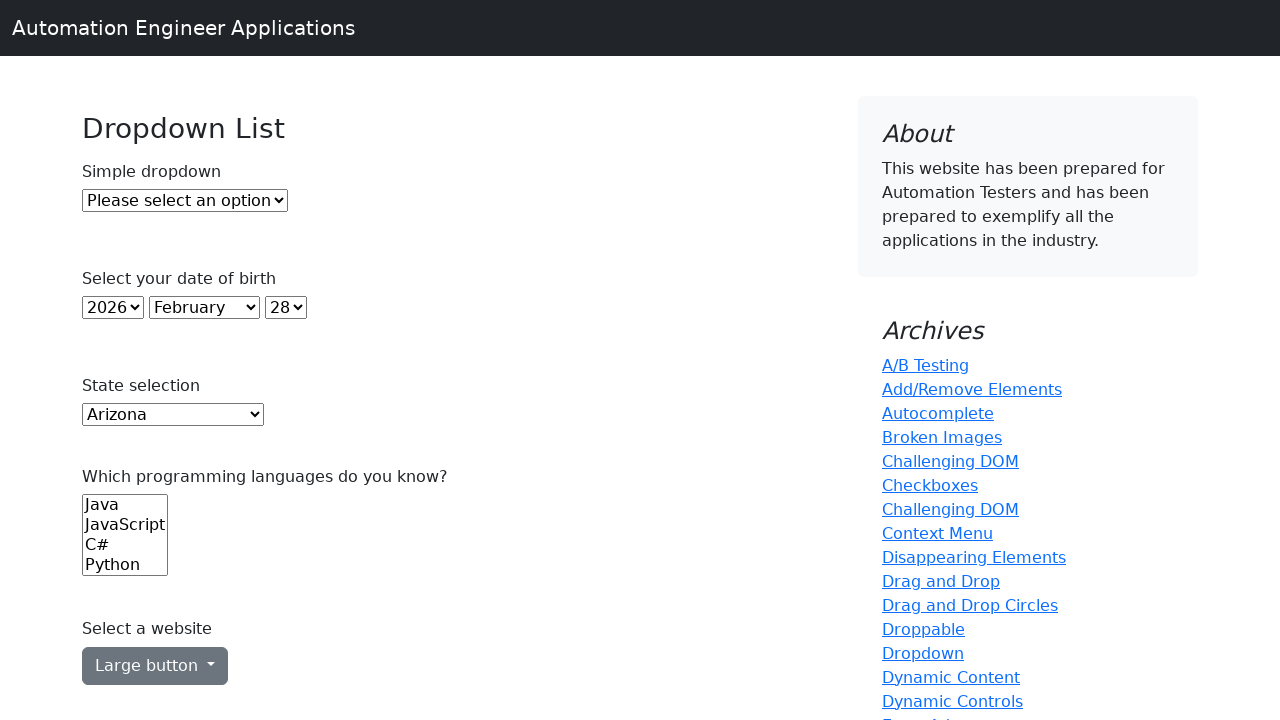

Retrieved the selected value from the dropdown
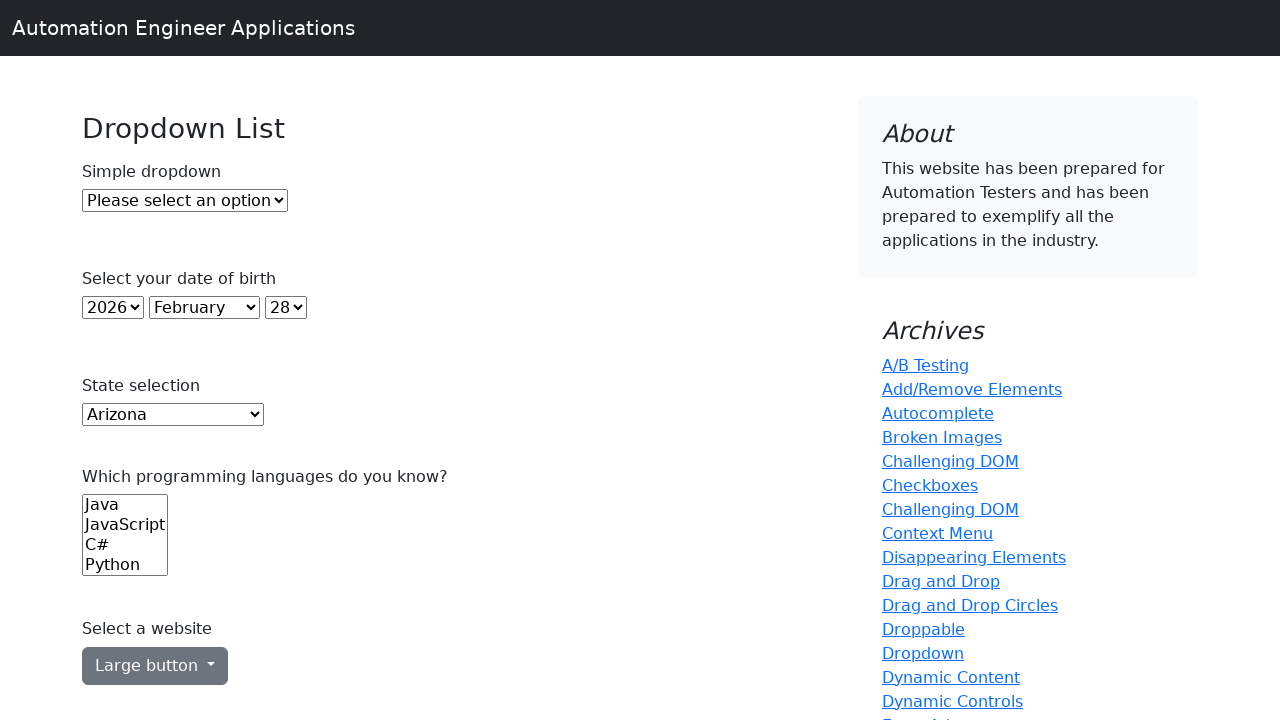

Verified that 'Arizona' (AZ) was successfully selected in the dropdown
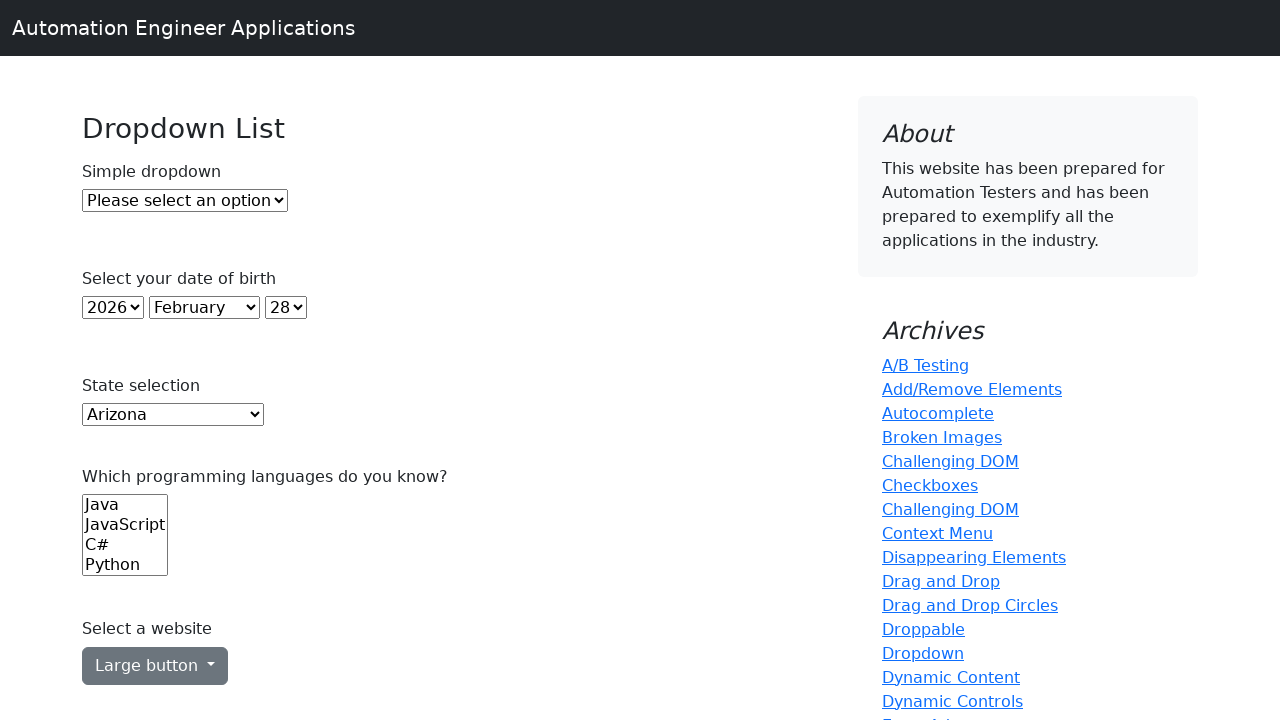

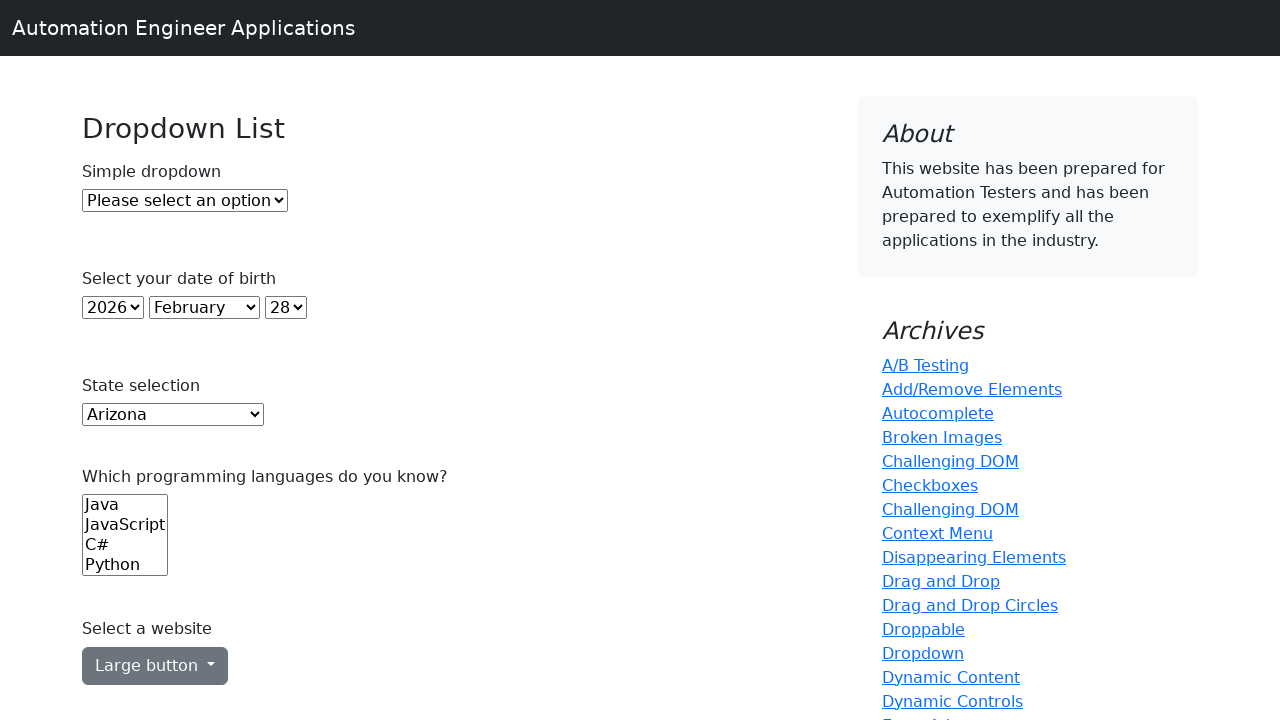